Tests cart functionality including adding items, removing, undoing removal, and updating quantity

Starting URL: http://practice.automationtesting.in/

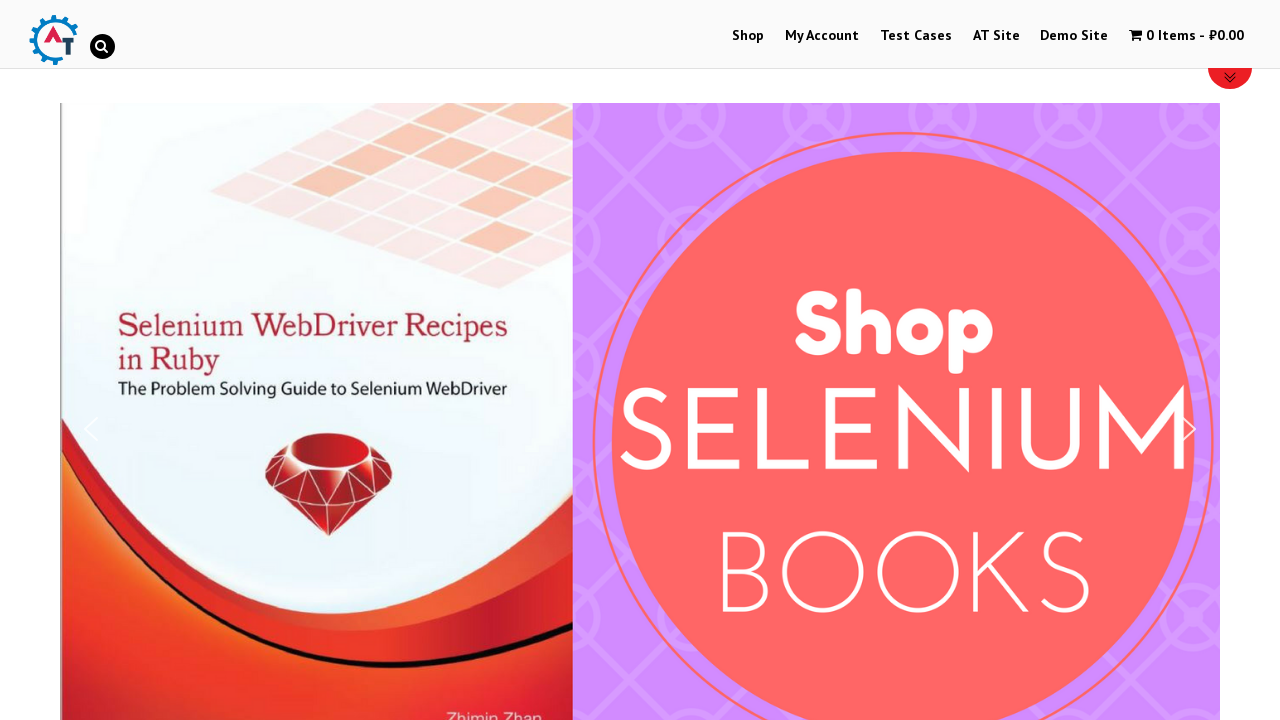

Clicked on shop menu item at (748, 36) on #menu-item-40
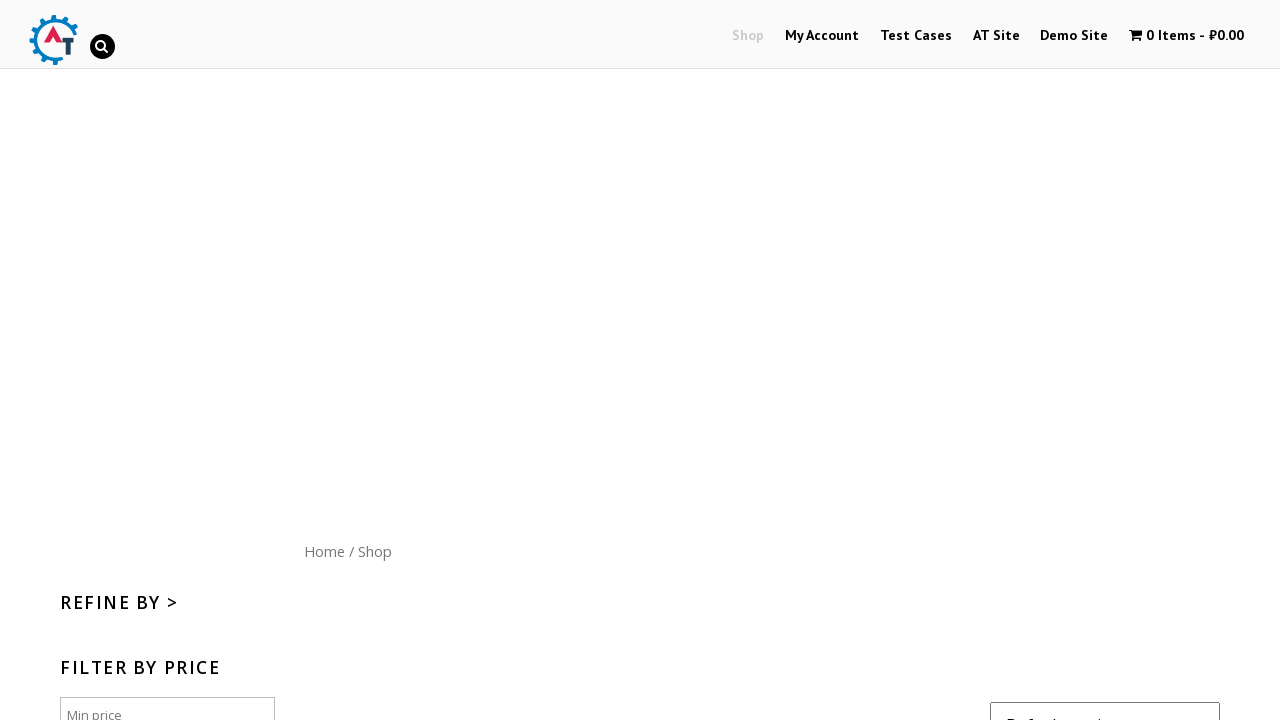

Scrolled down to view products
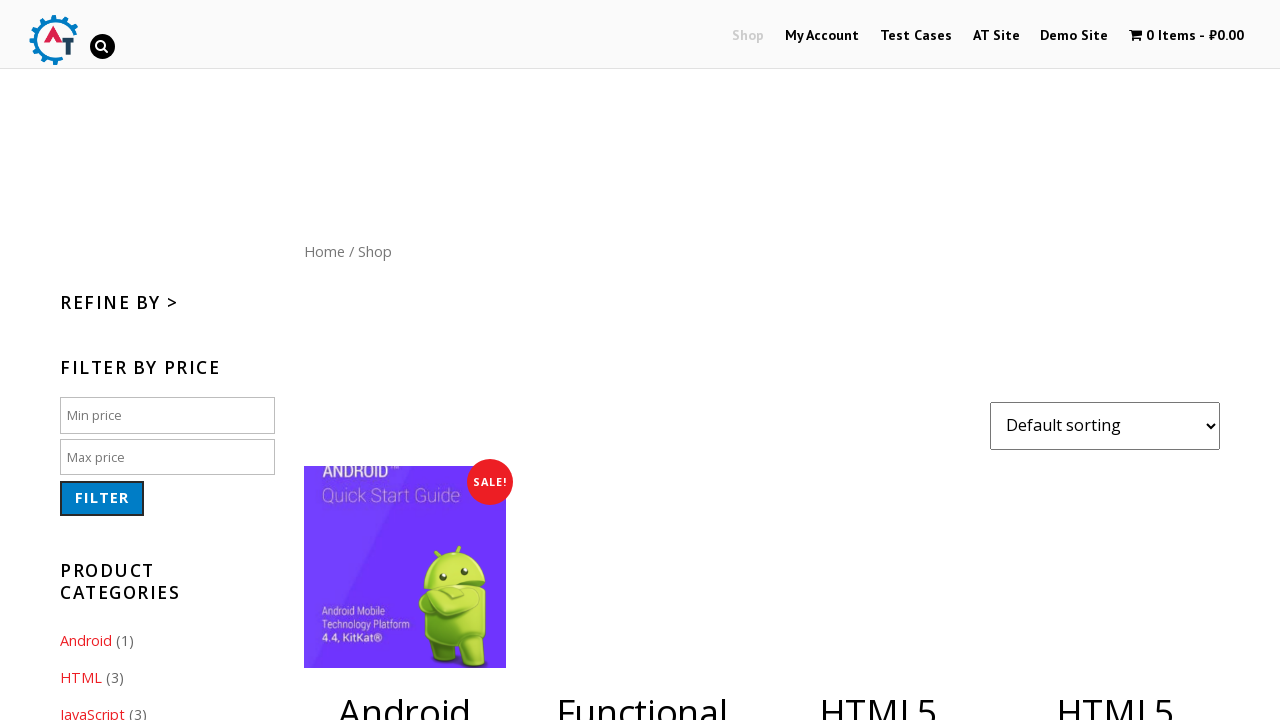

Clicked add to basket button for product at (642, 361) on .post-165 > a:nth-child(2)
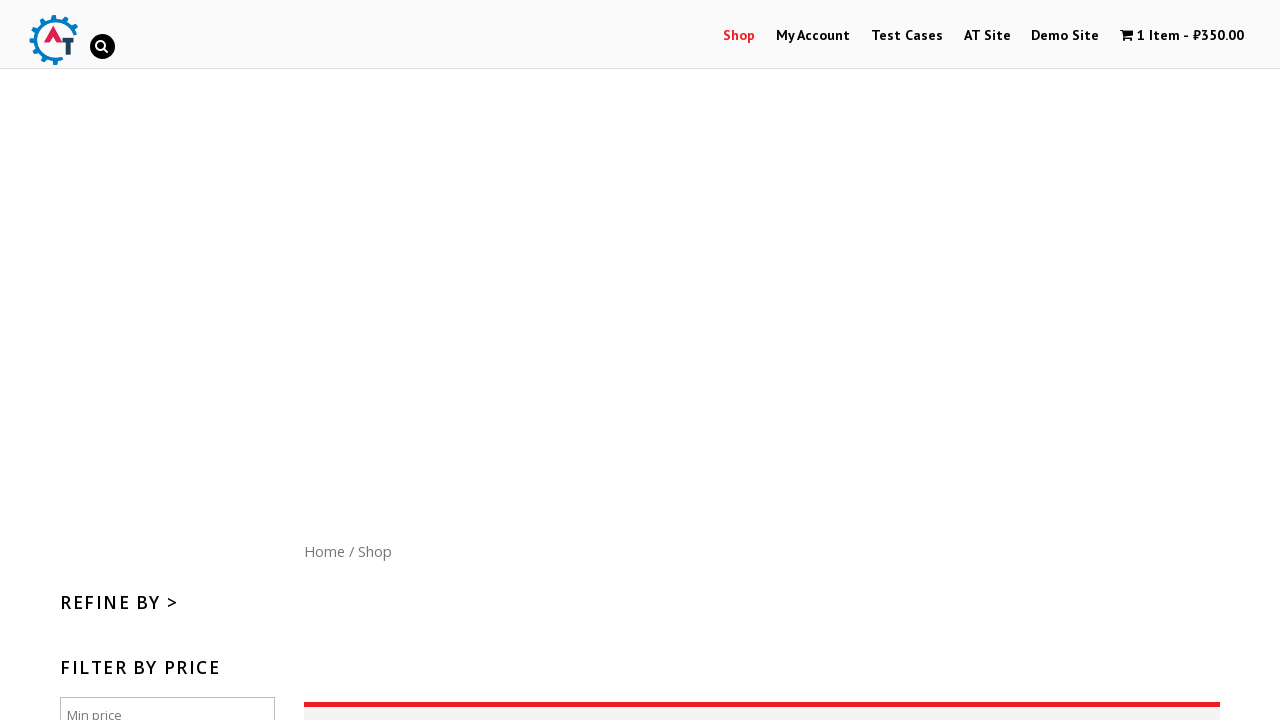

Waited for cart to update after adding product
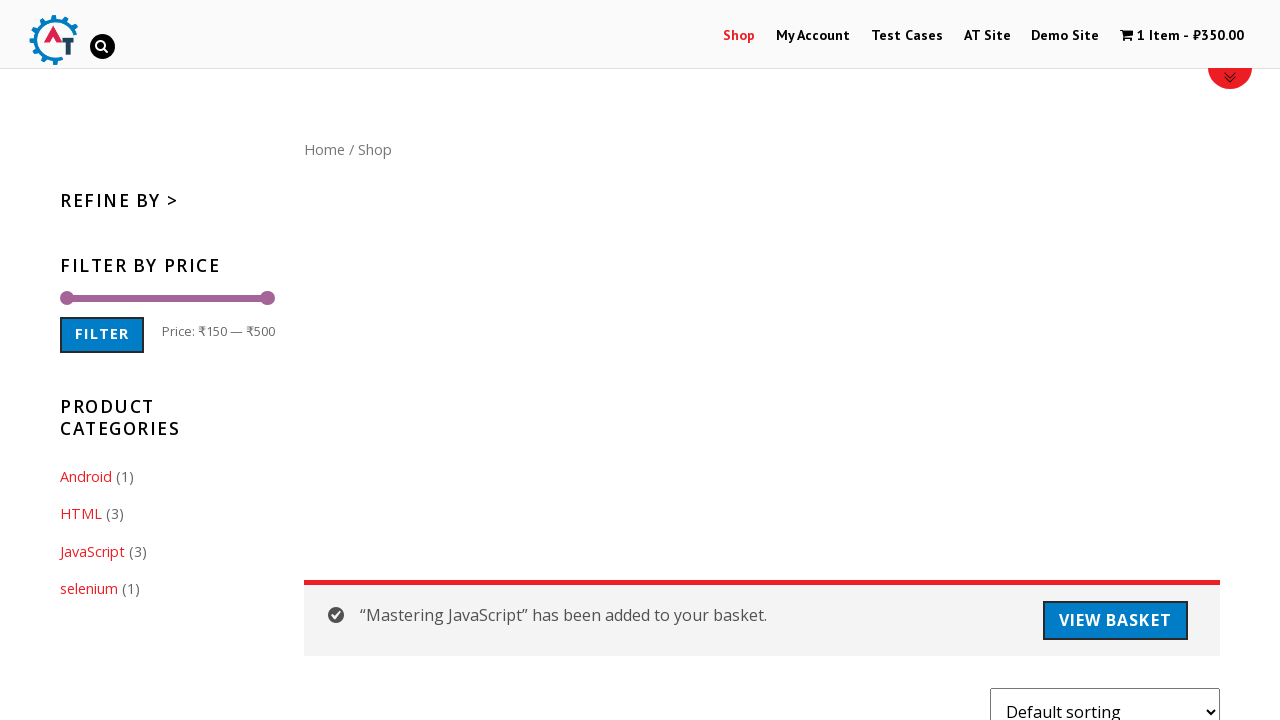

Clicked on cart menu to open basket at (1182, 36) on .wpmenucart-contents
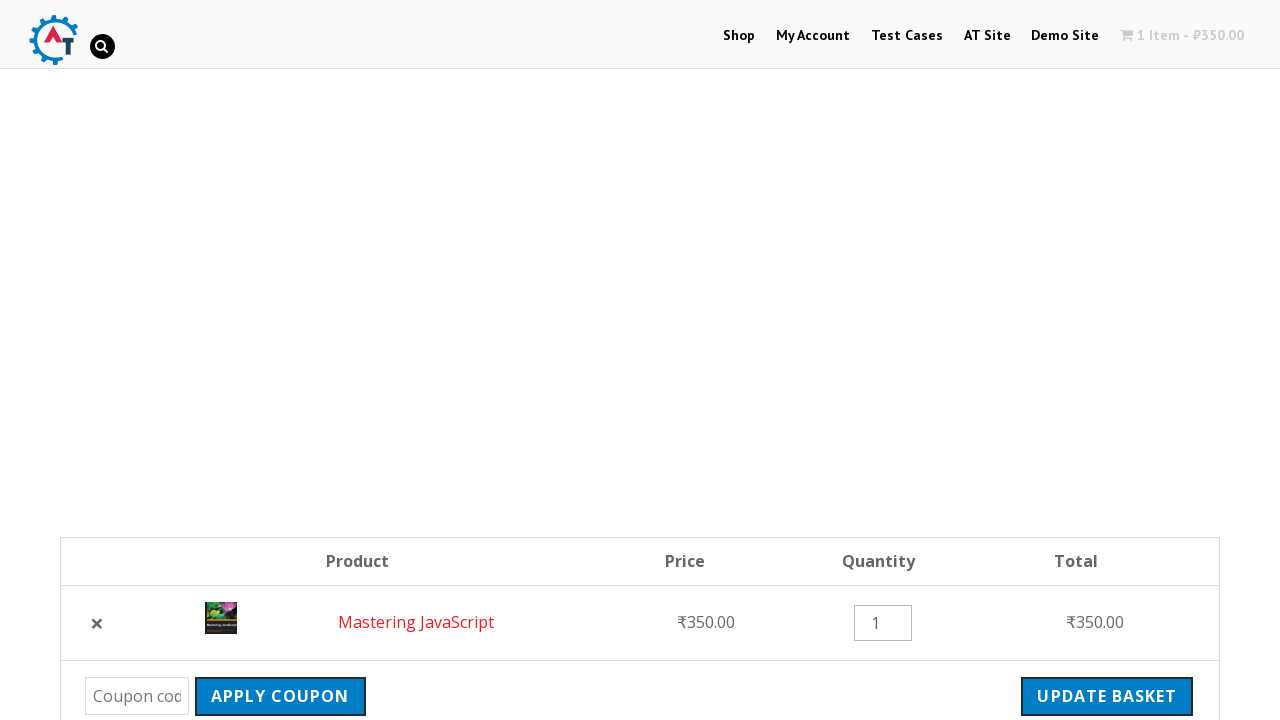

Waited for cart page to fully load
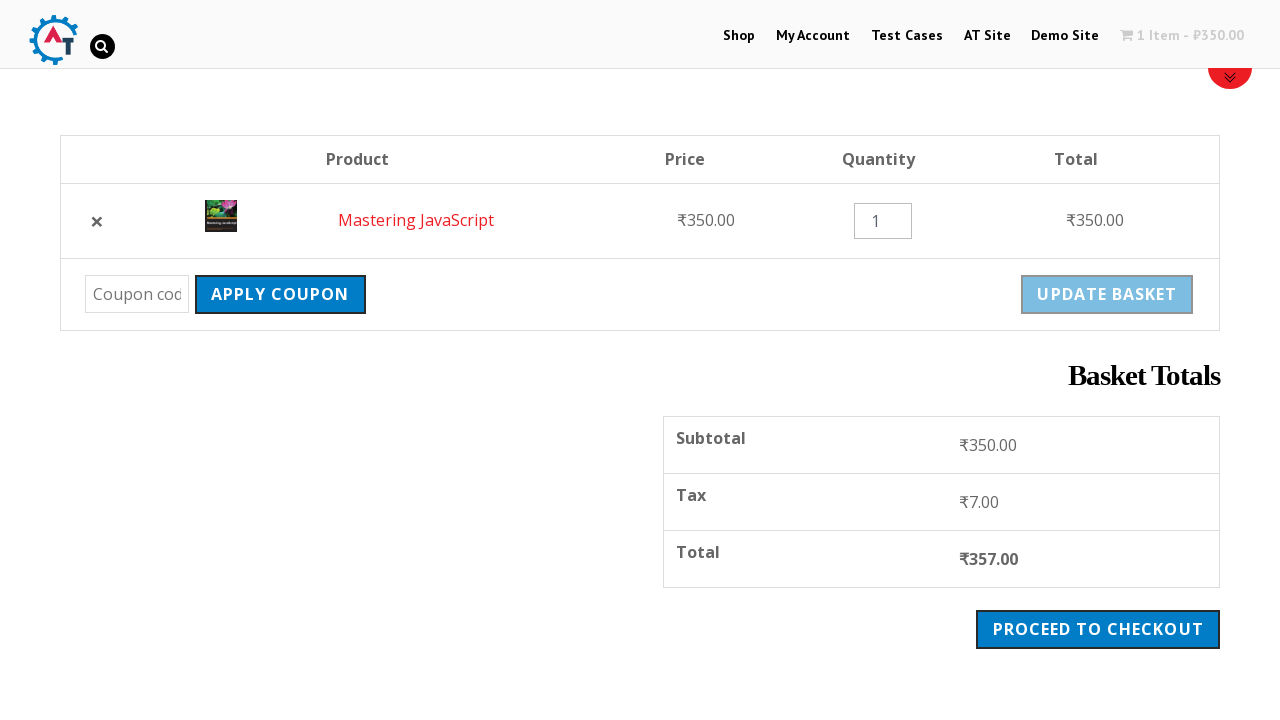

Clicked remove button to delete product from cart at (97, 221) on td.product-remove > a
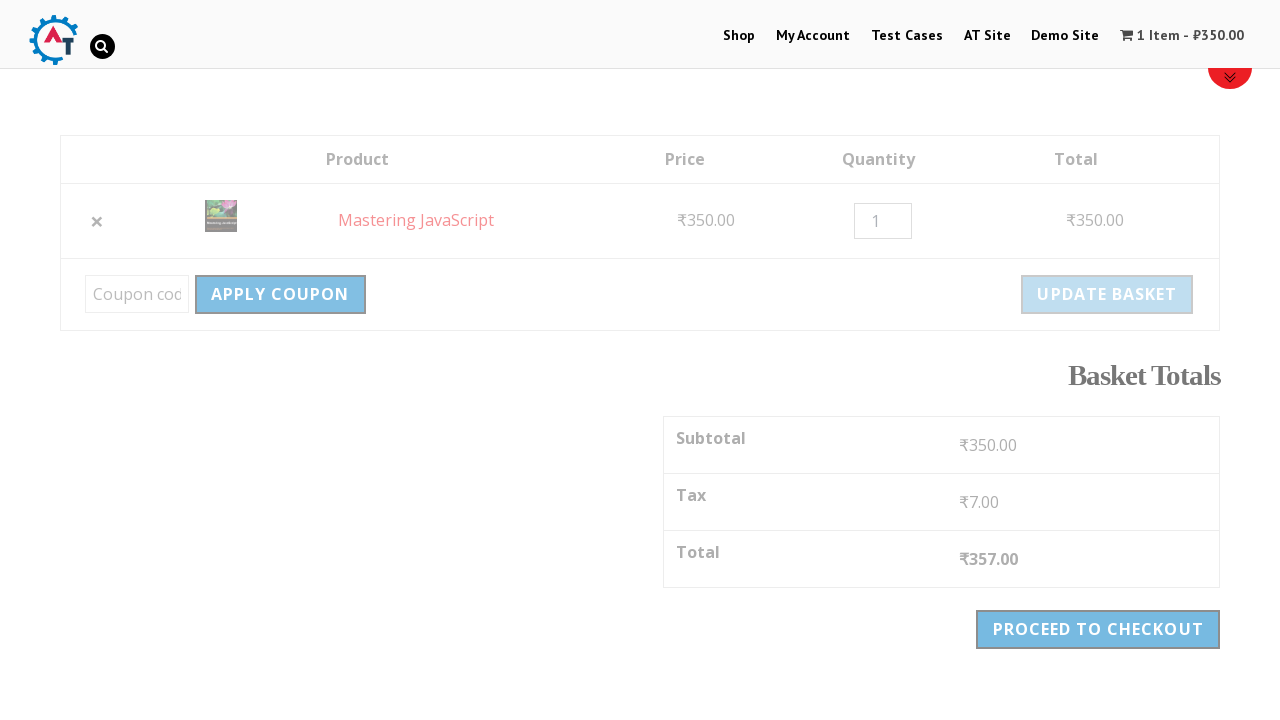

Waited for product removal to complete
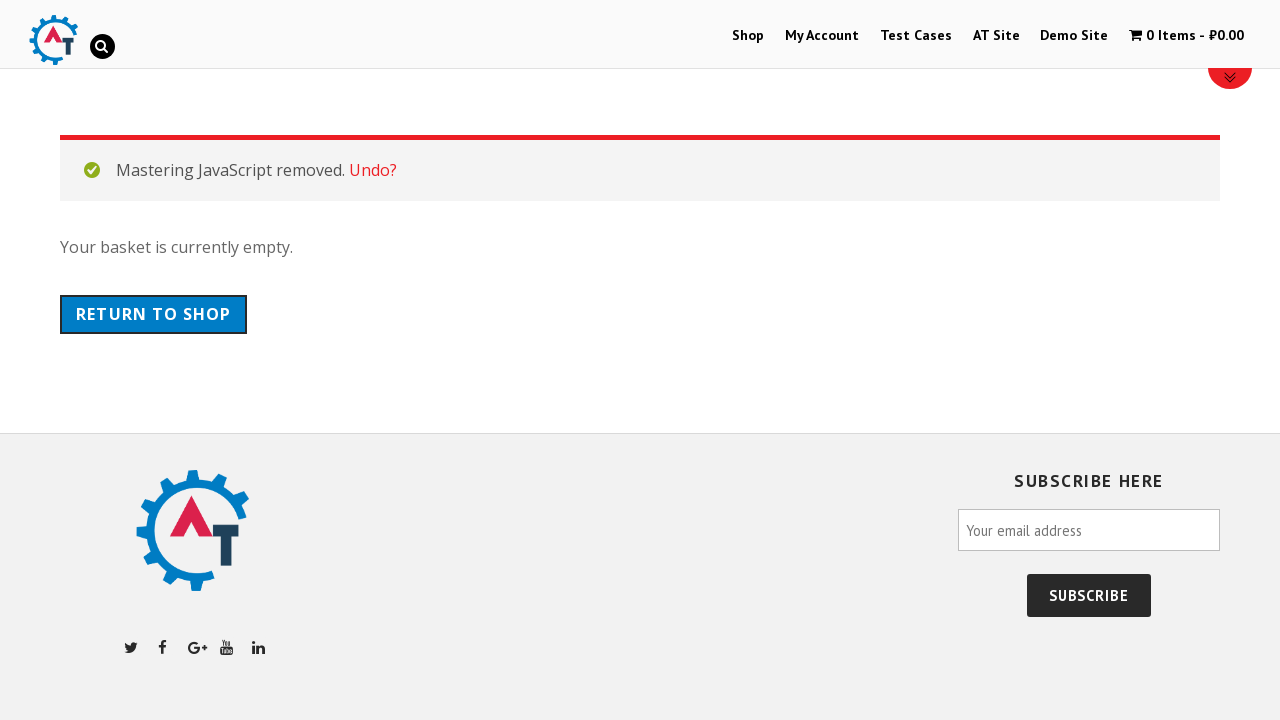

Clicked undo link to restore removed product at (373, 170) on .woocommerce-message > a
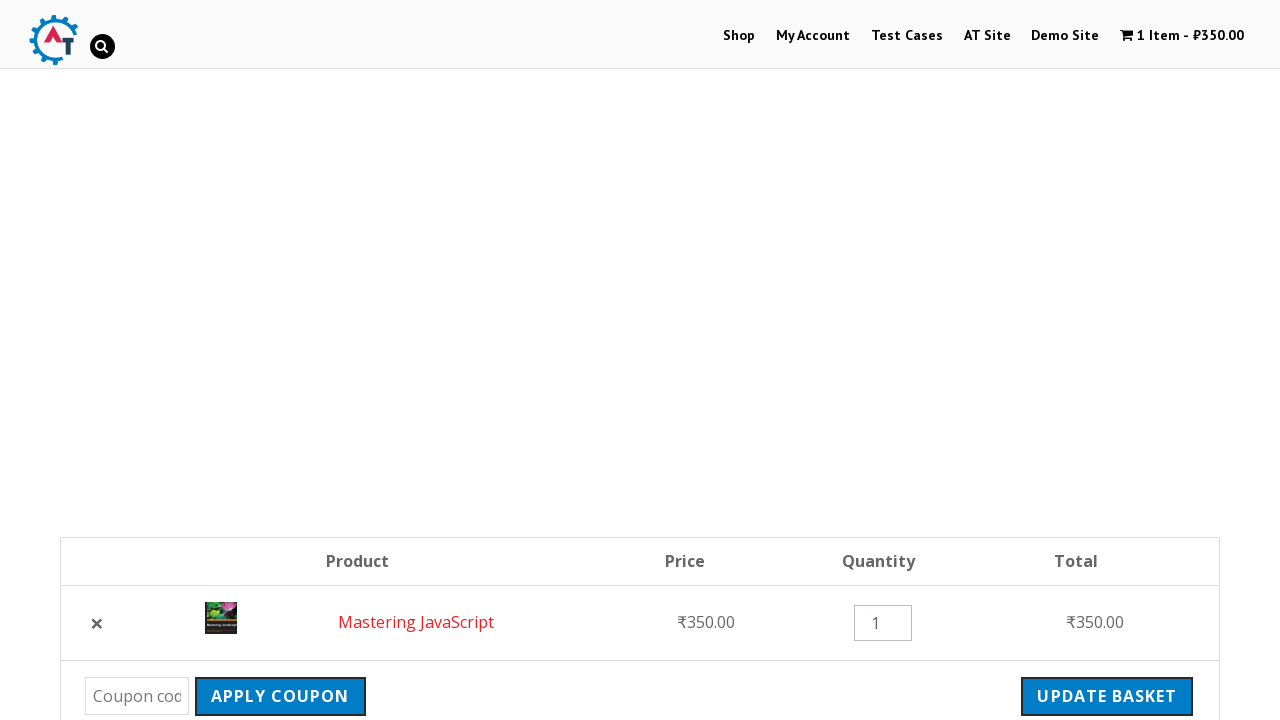

Waited for undo action to complete
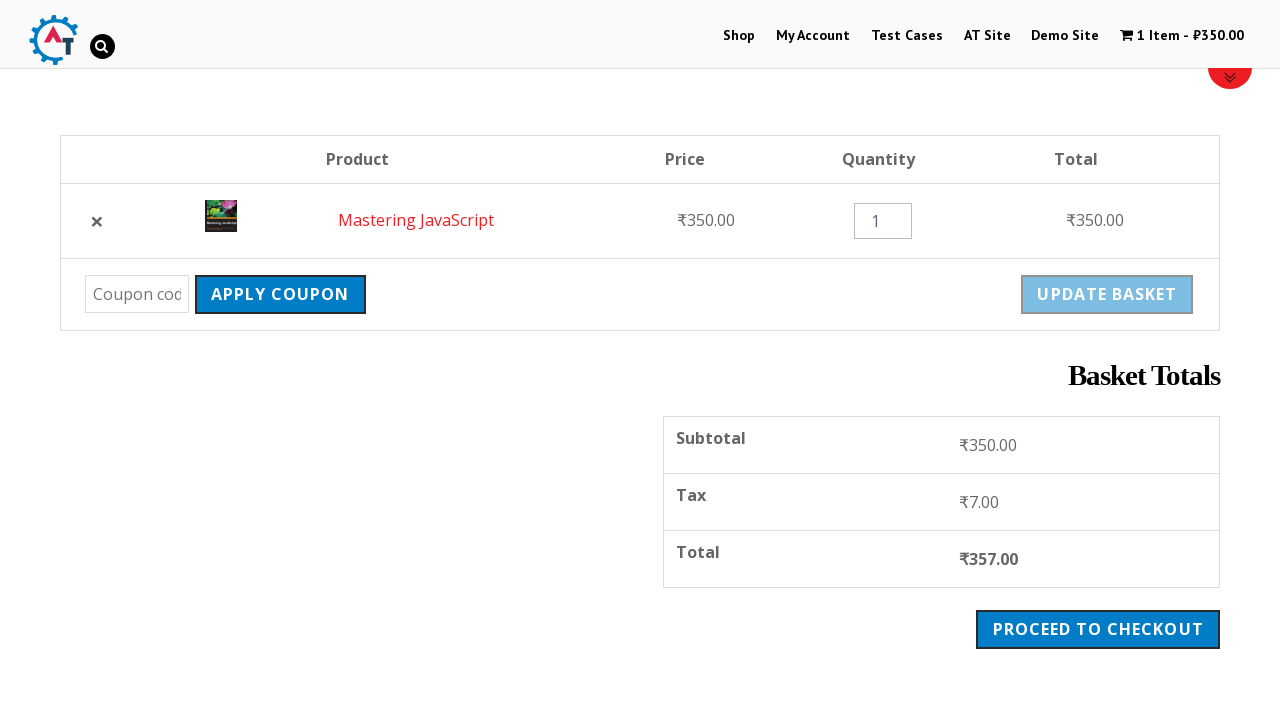

Cleared the quantity input field on .quantity > input
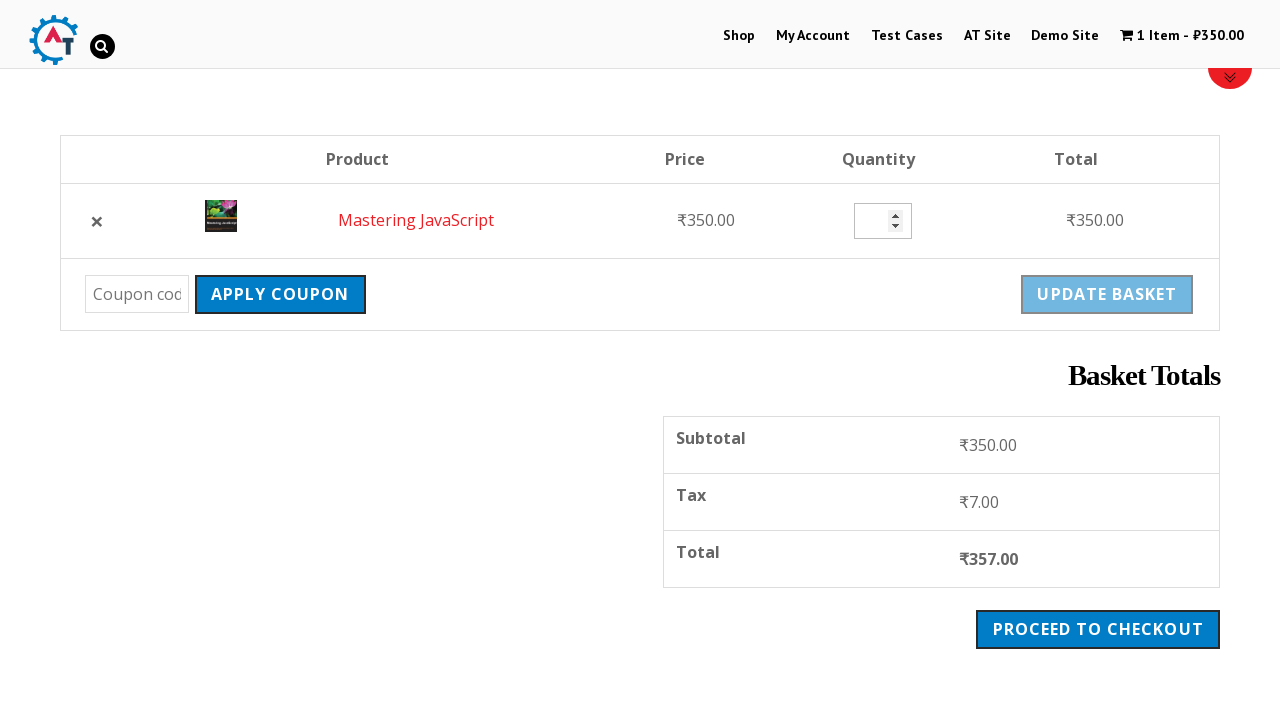

Filled quantity input with value 3 on .quantity > input
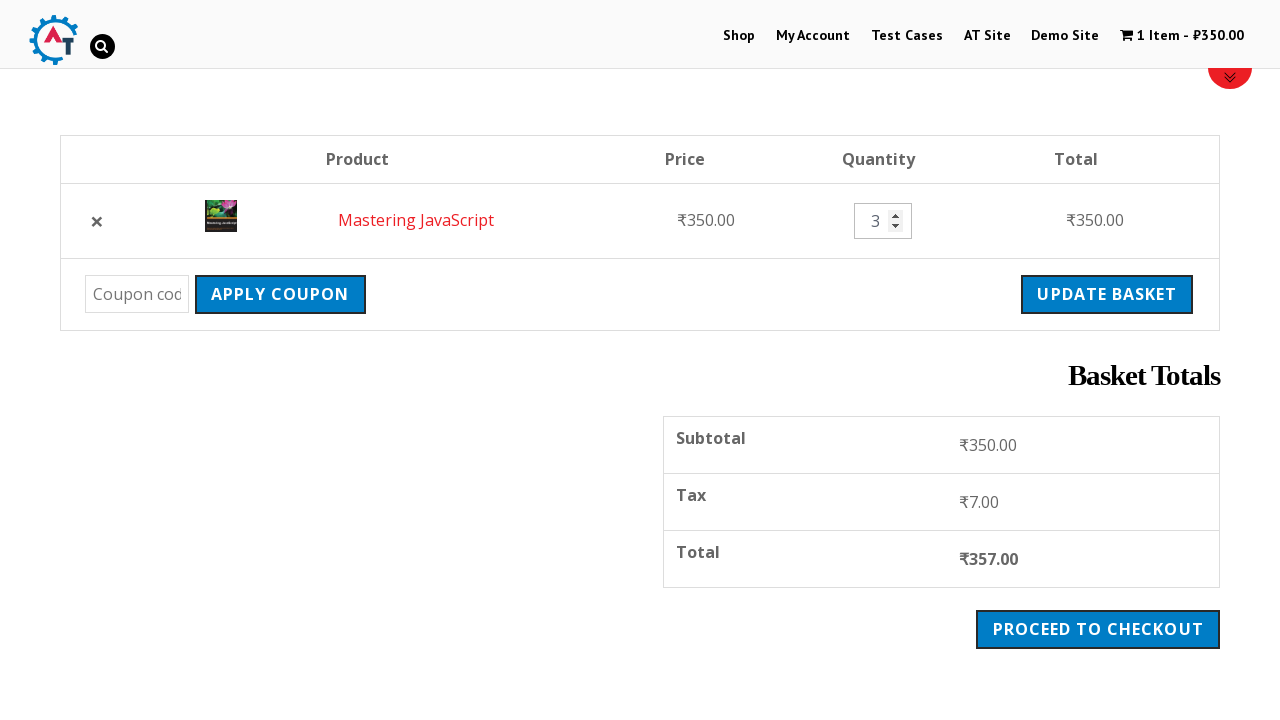

Clicked update cart button at (1107, 294) on [name='update_cart']
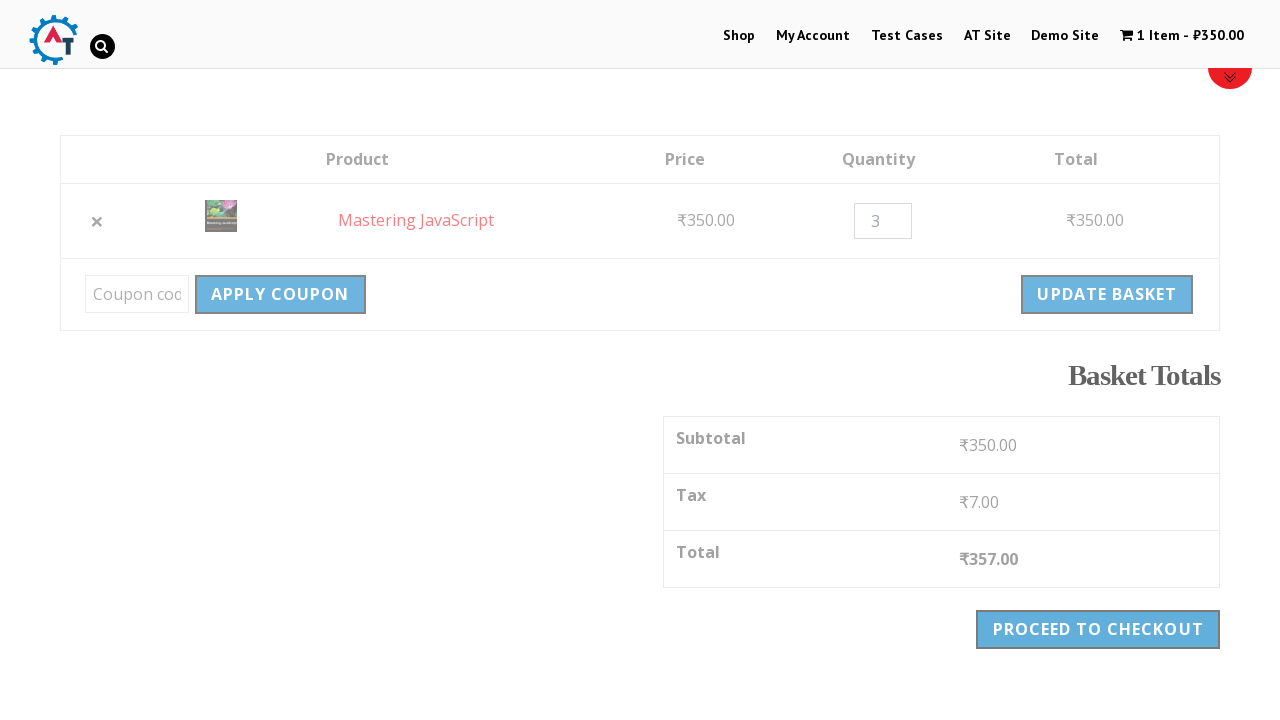

Waited for cart quantity update to complete
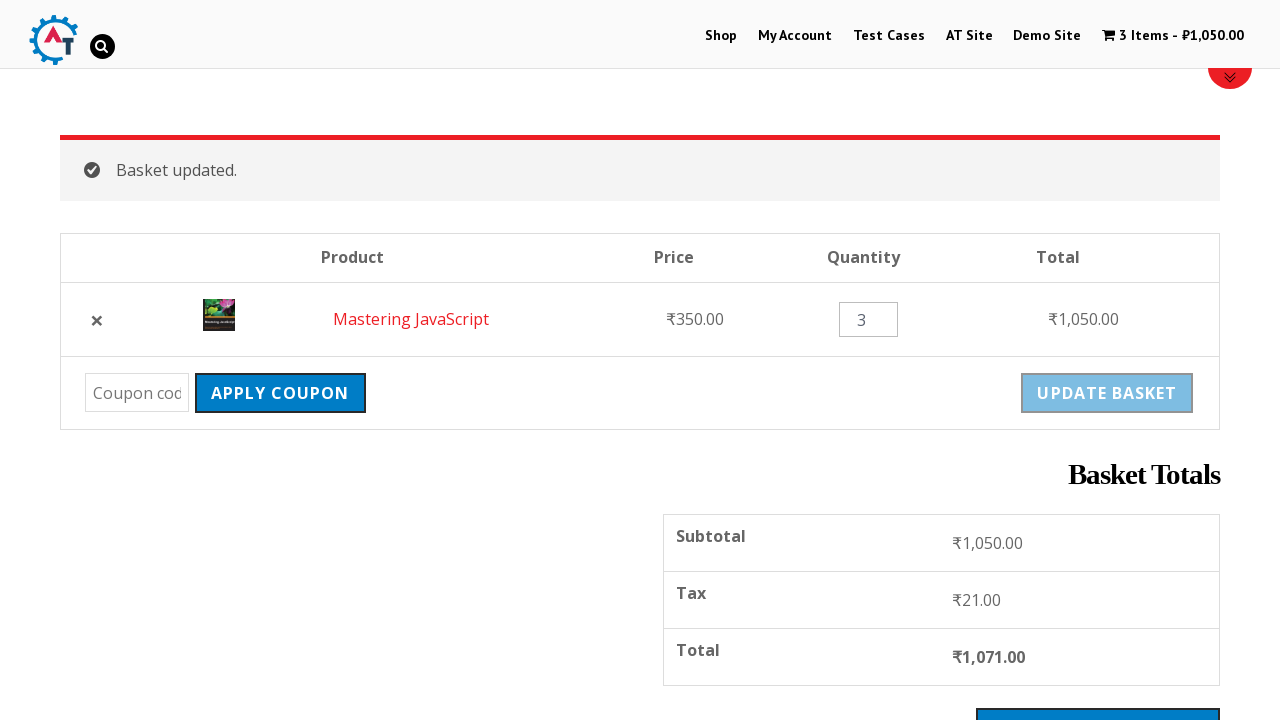

Retrieved quantity value from input field
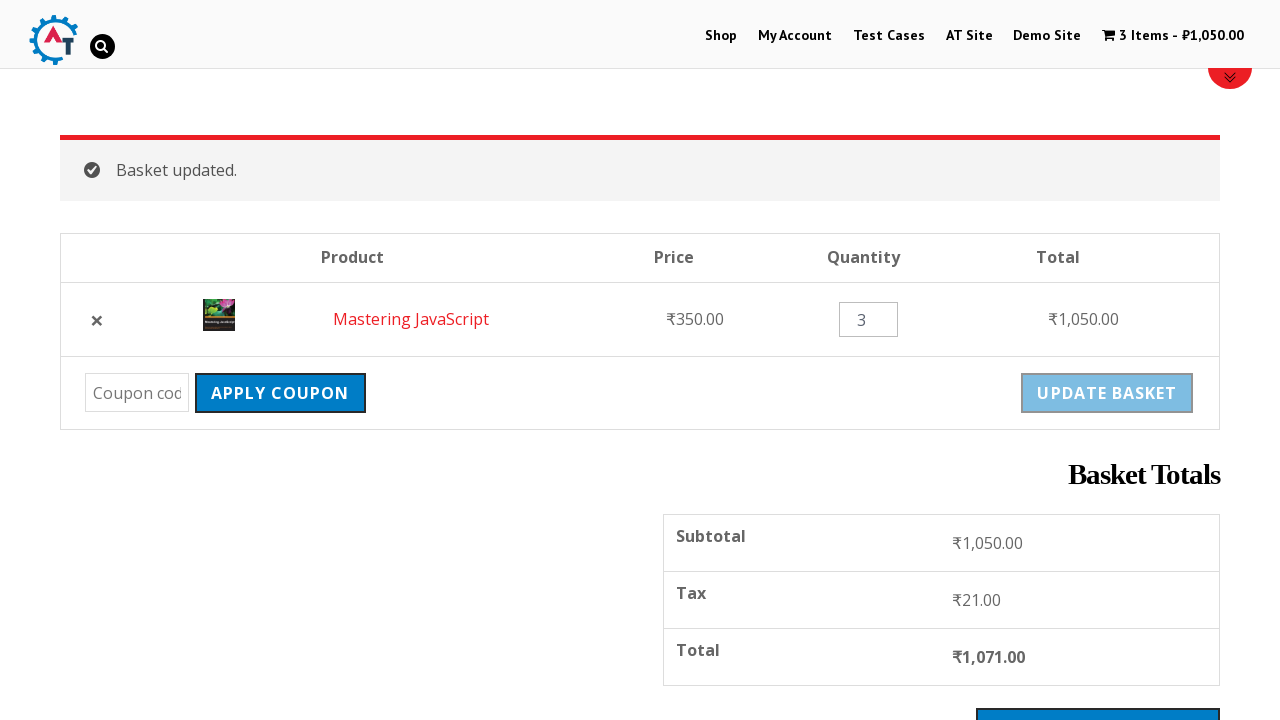

Verified that quantity is correctly set to 3
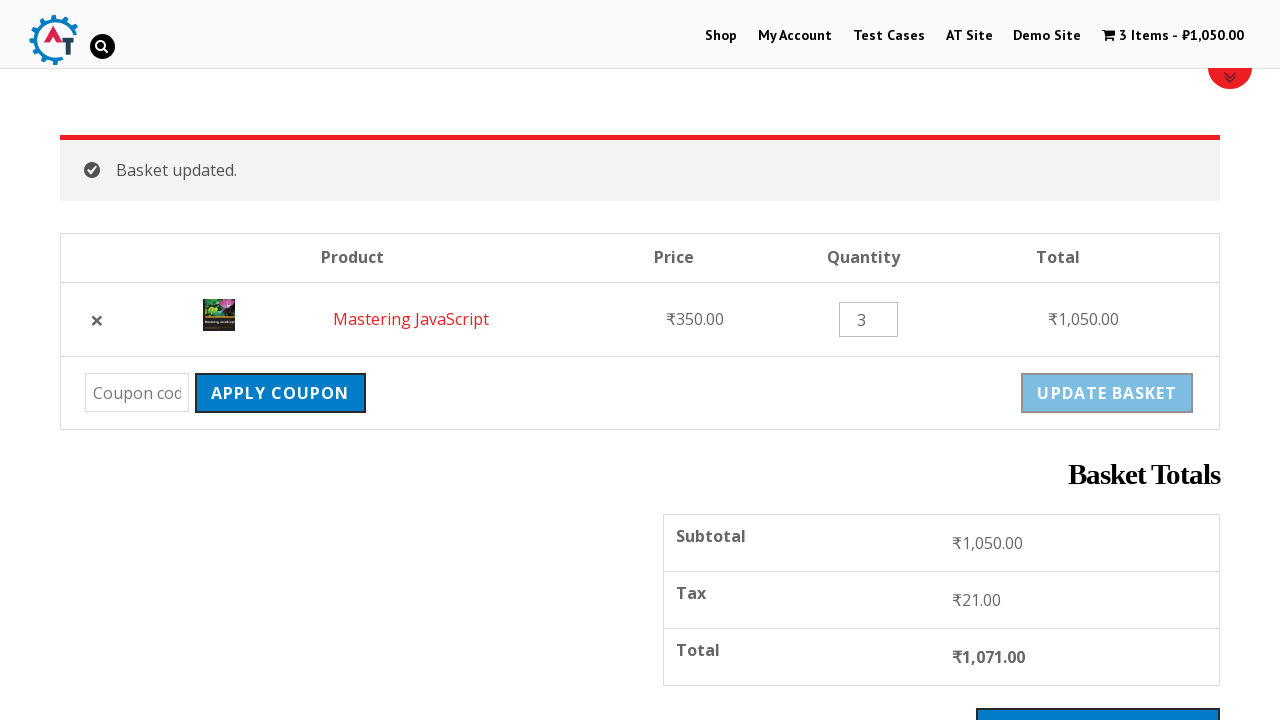

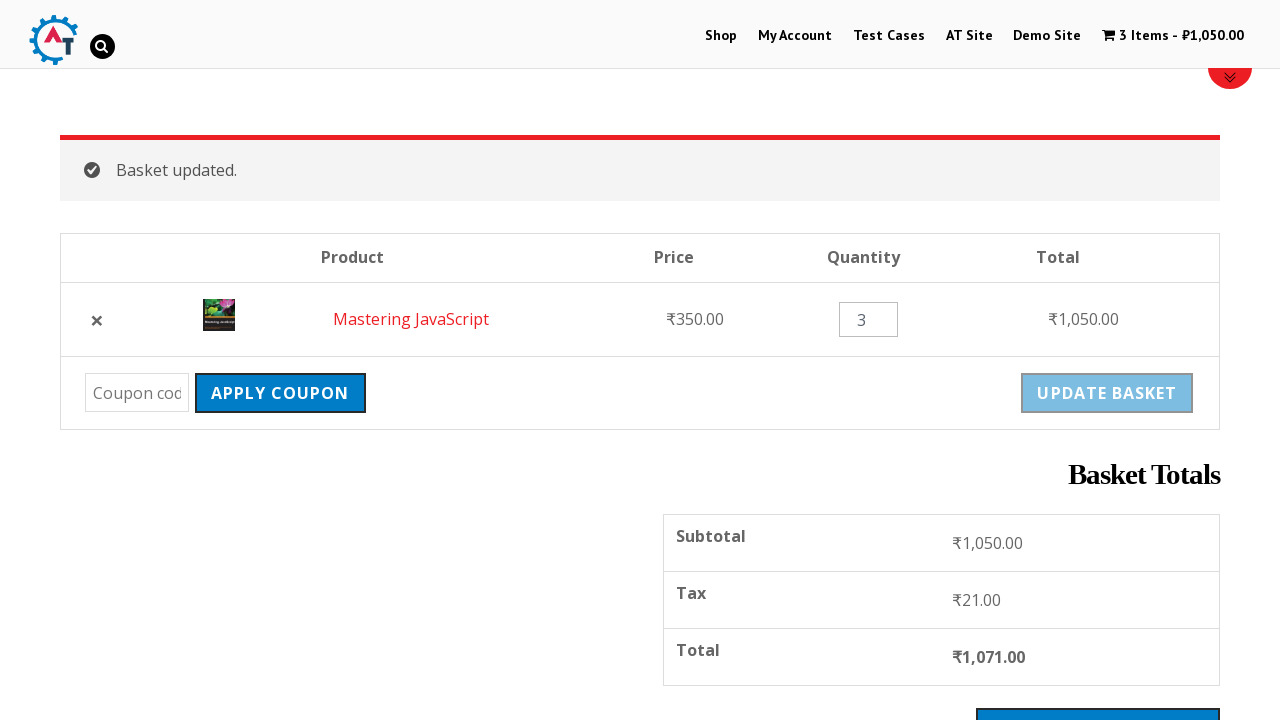